Tests complete form submission with all fields and handles the success alert

Starting URL: https://carros-crud.vercel.app/

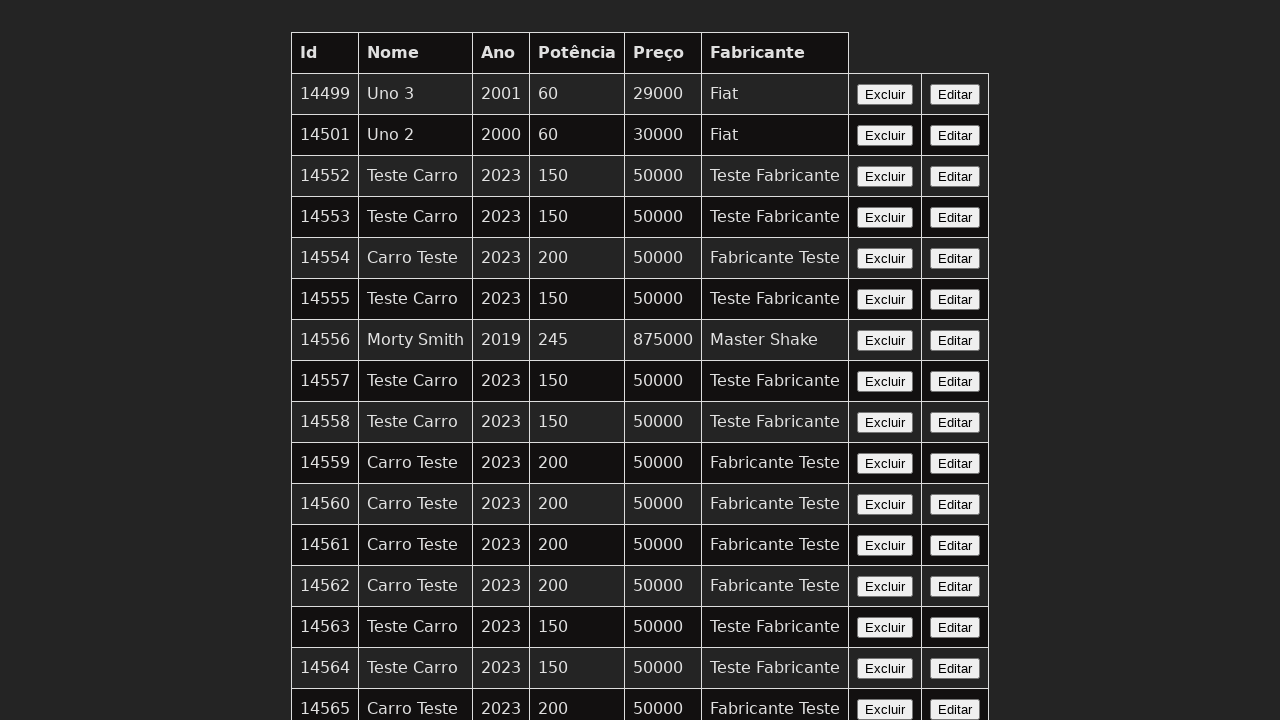

Filled 'nome' field with 'Carro Teste' on input[name='nome']
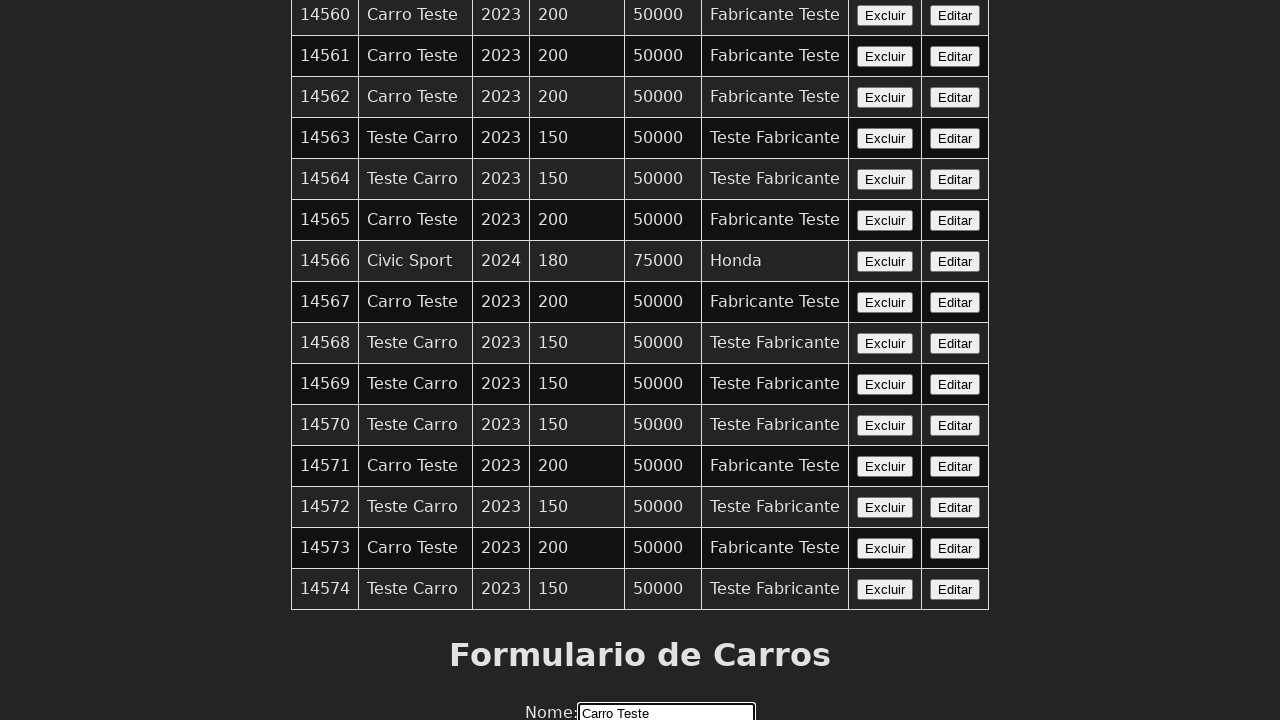

Filled 'ano' field with '2023' on input[name='ano']
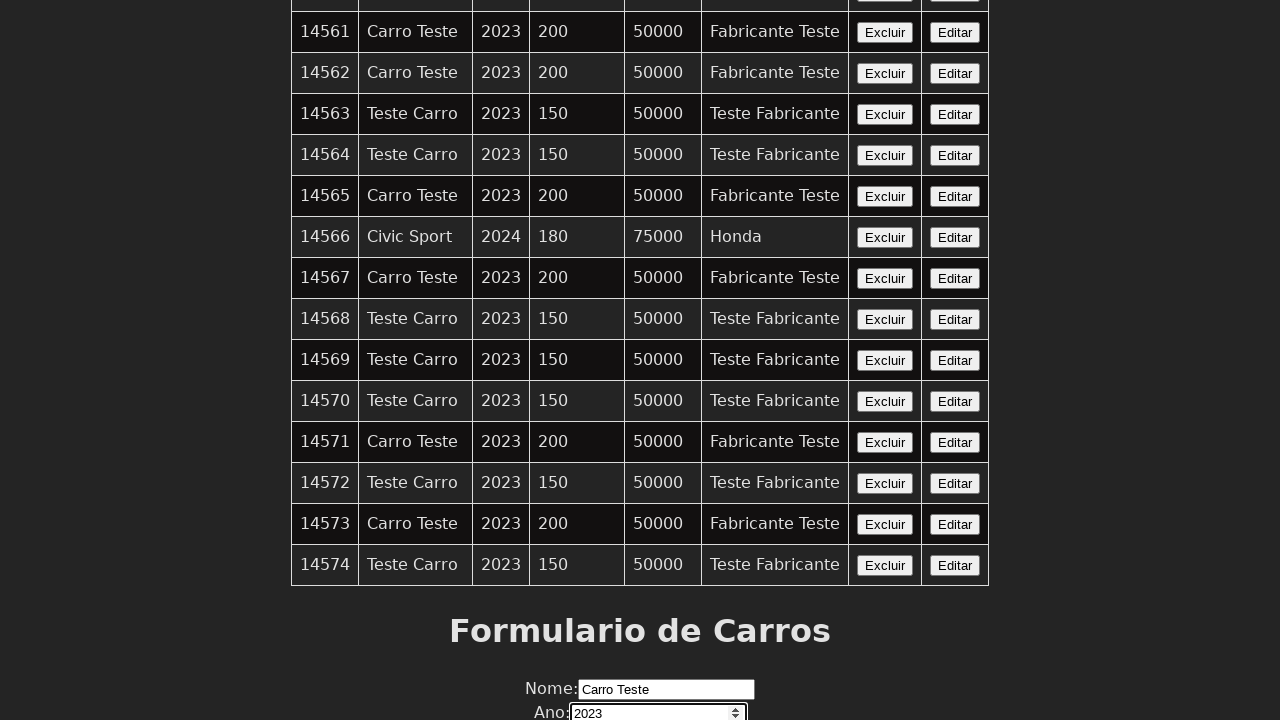

Filled 'potencia' field with '200' on input[name='potencia']
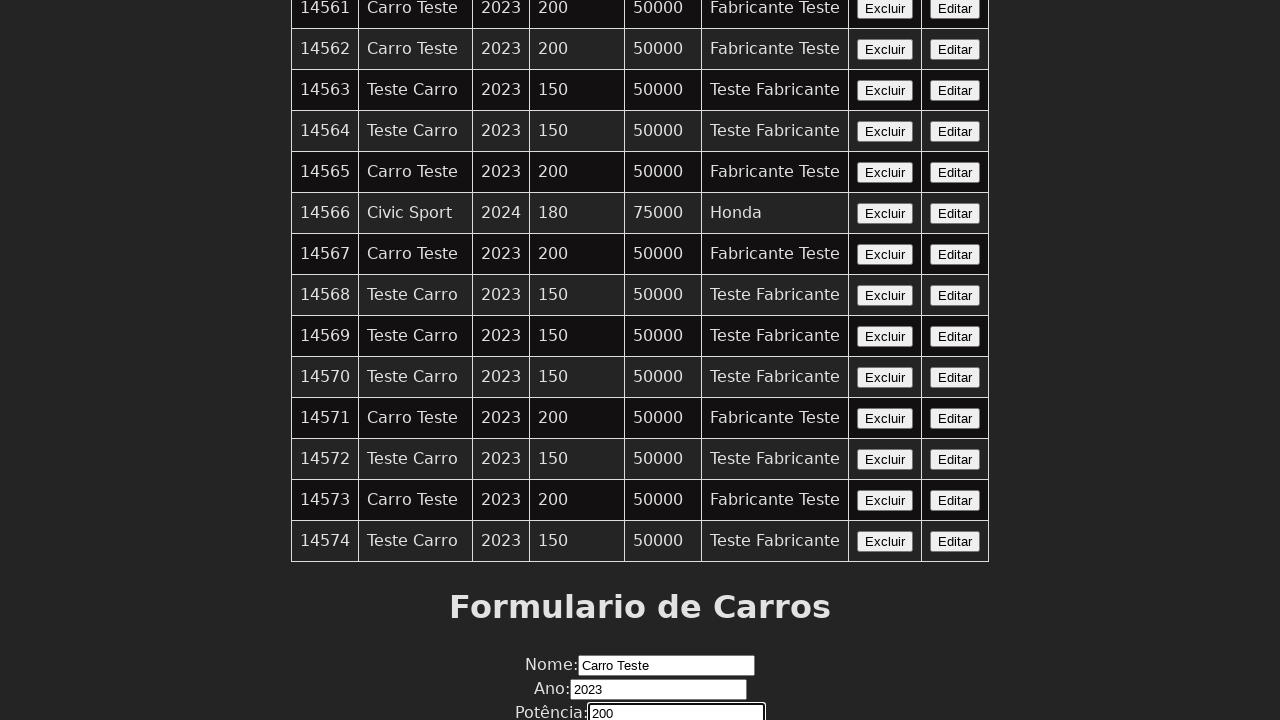

Filled 'preco' field with '50000' on input[name='preco']
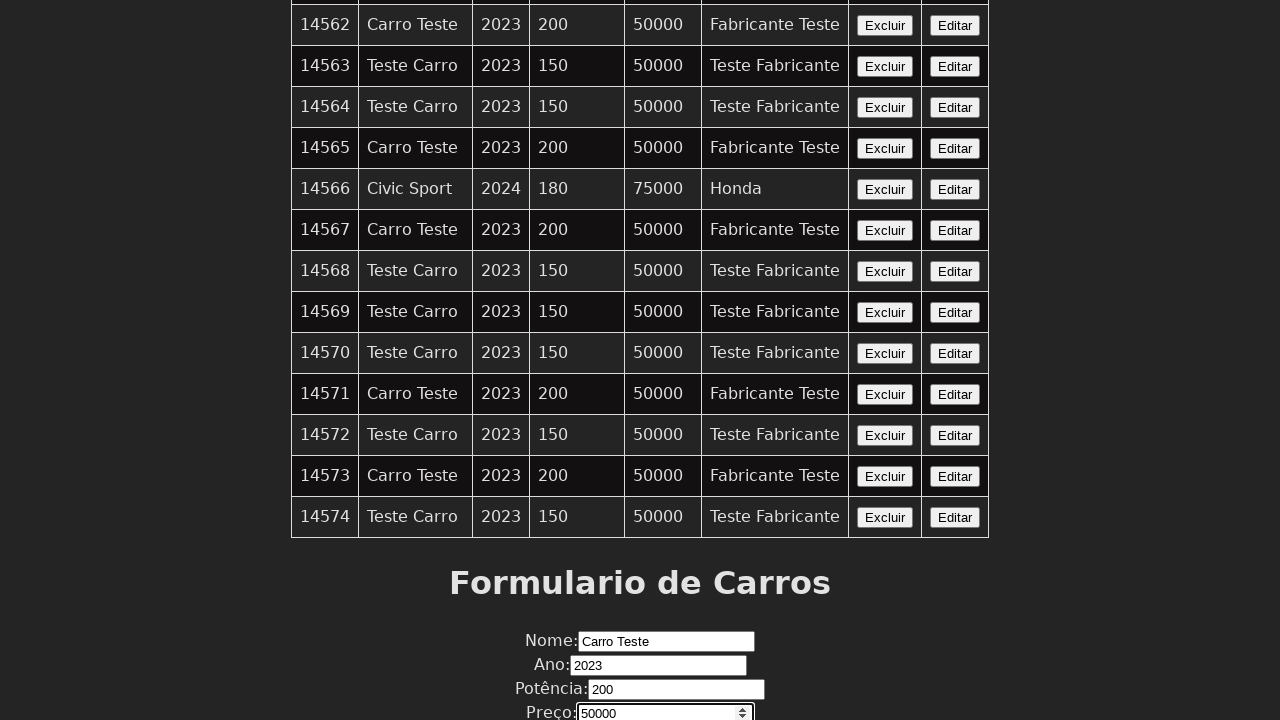

Filled 'fabricante' field with 'Fabricante Teste' on input[name='fabricante']
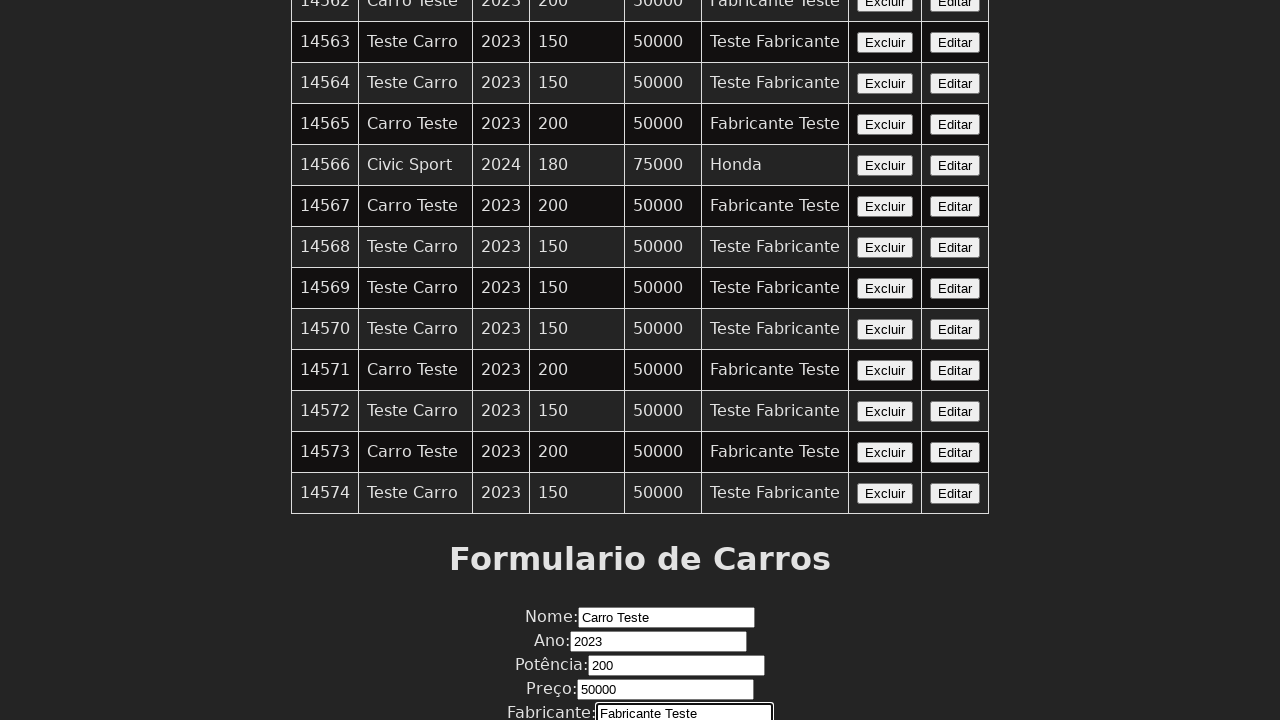

Clicked 'Enviar' submit button at (640, 676) on xpath=//button[contains(text(),'Enviar')]
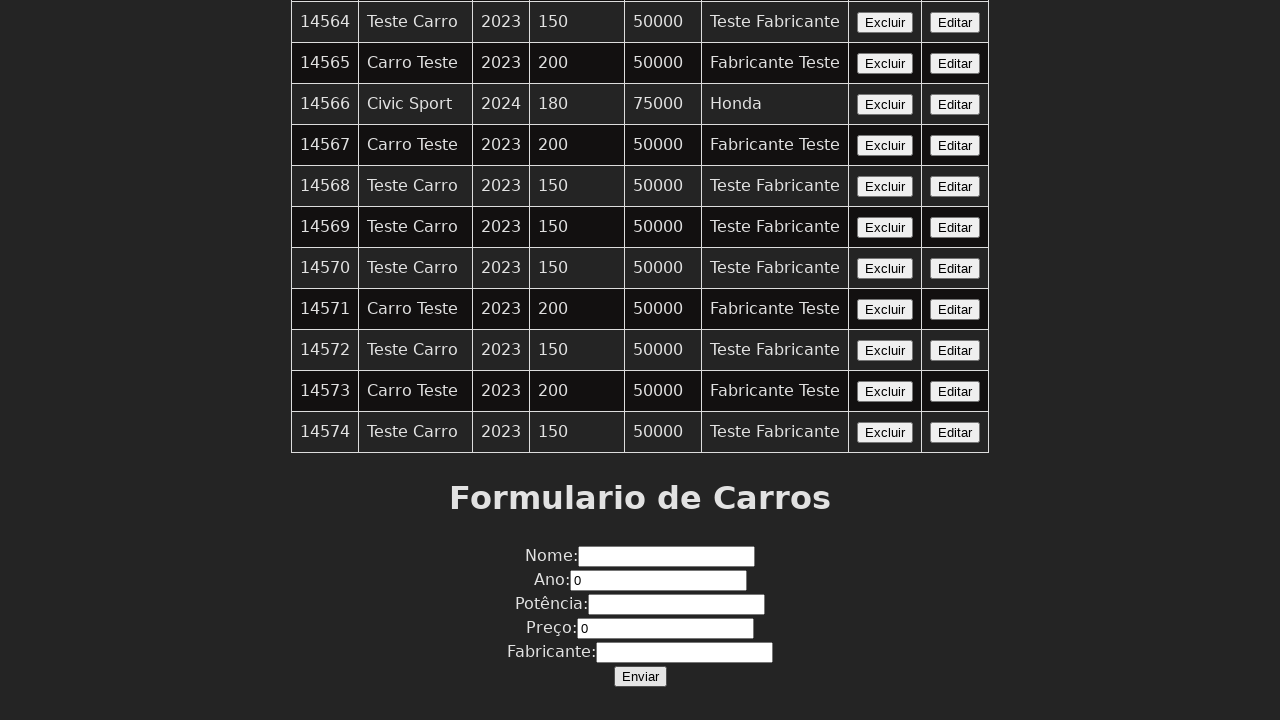

Set up dialog handler to accept alerts
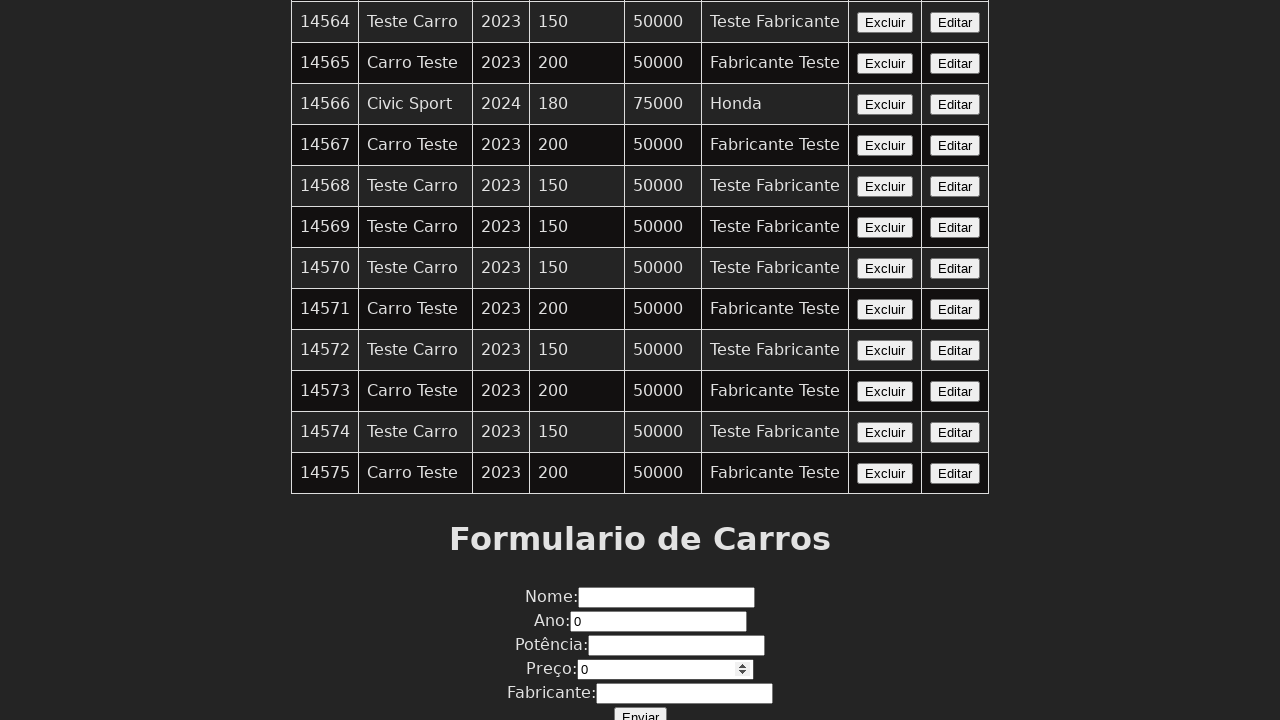

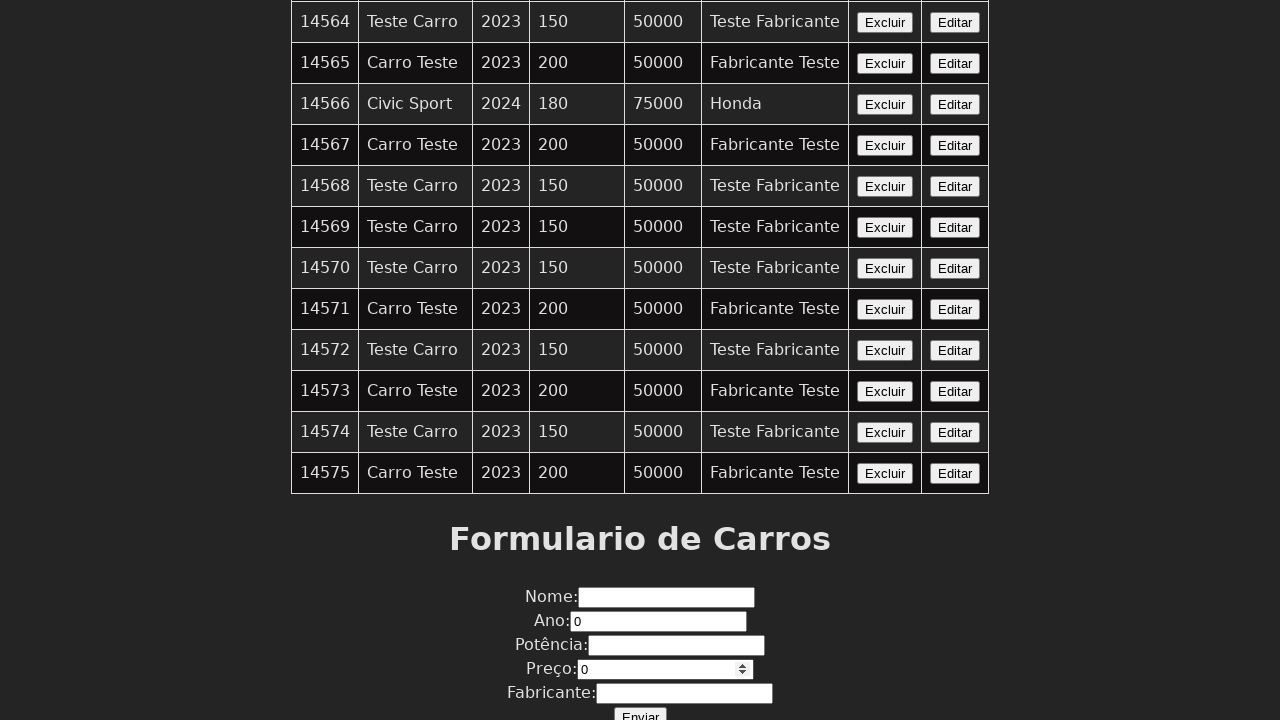